Tests JavaScript confirm alert by clicking a button, verifying the alert text, and dismissing it

Starting URL: http://the-internet.herokuapp.com/javascript_alerts

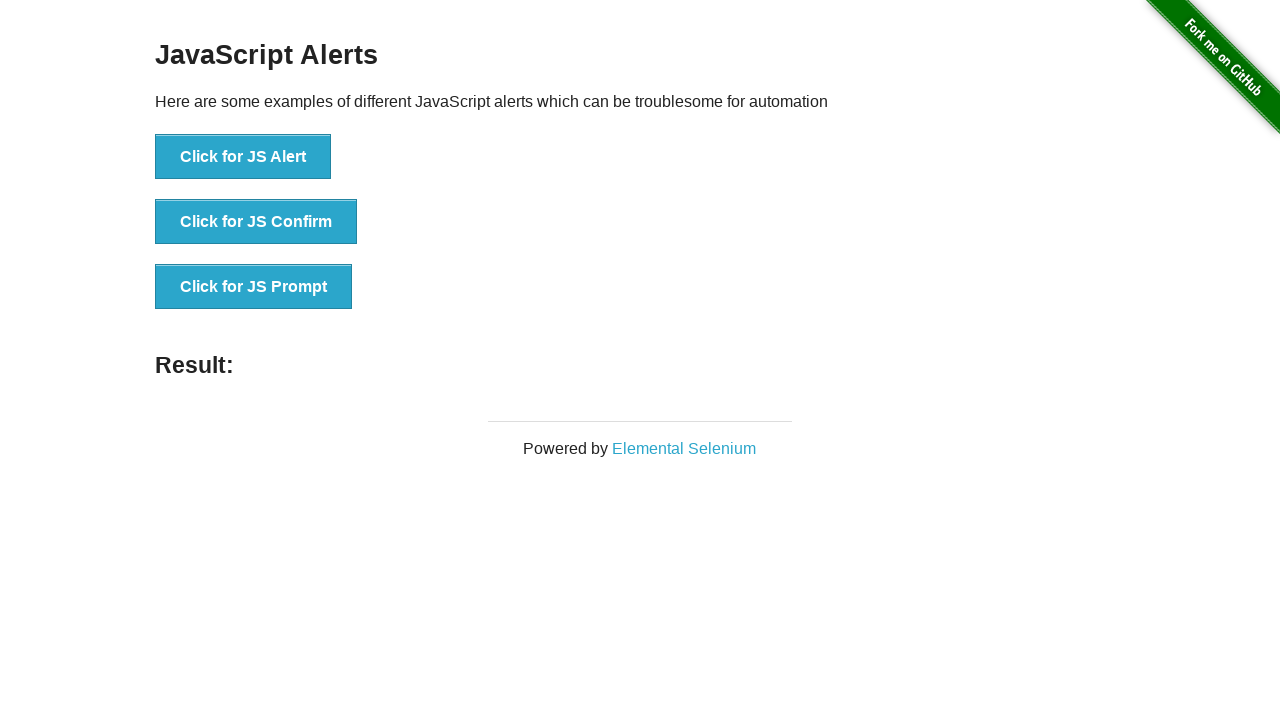

Verified confirm alert displays correct message 'I am a JS Confirm'
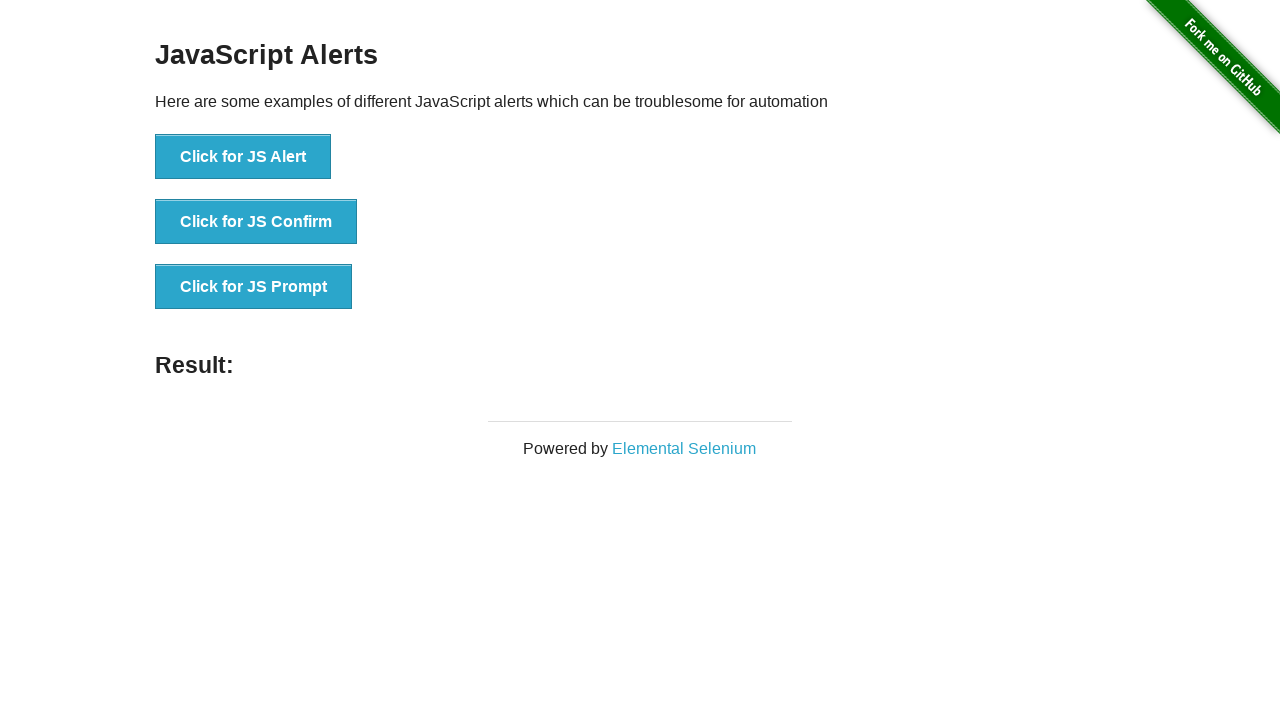

Clicked button to trigger JavaScript confirm alert at (256, 222) on xpath=//button[. = 'Click for JS Confirm']
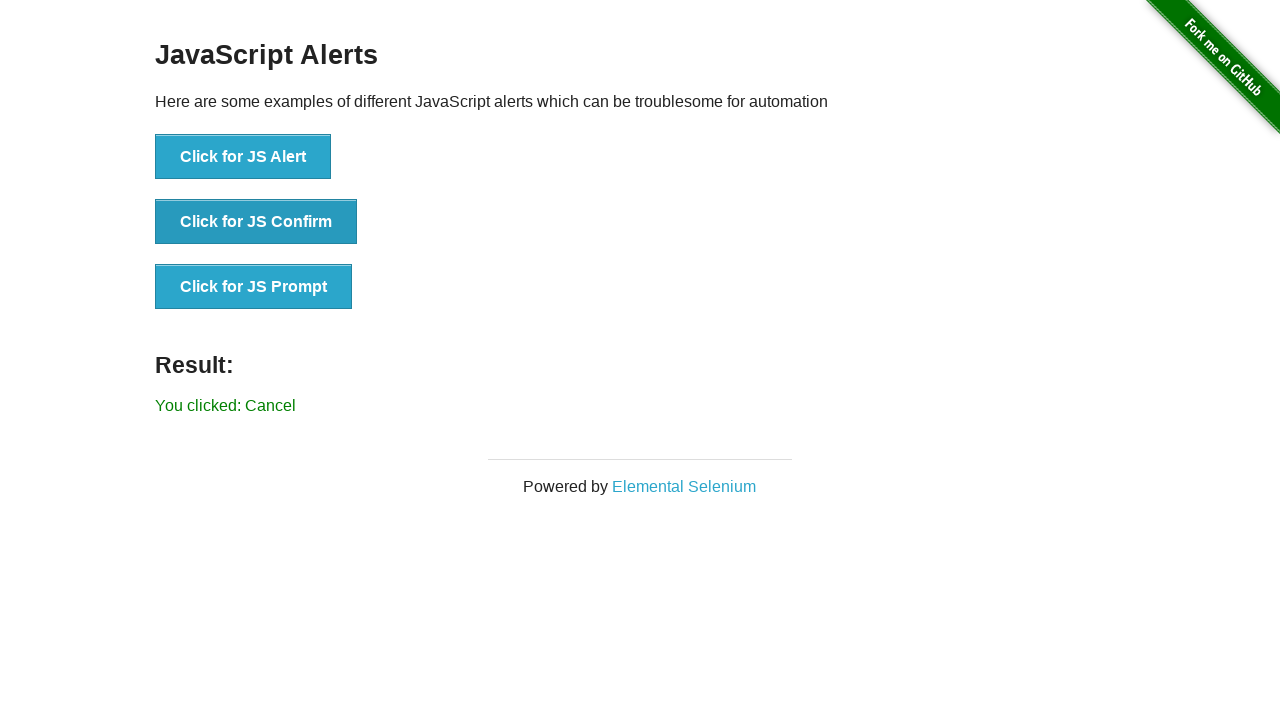

Result message appeared after dismissing confirm alert
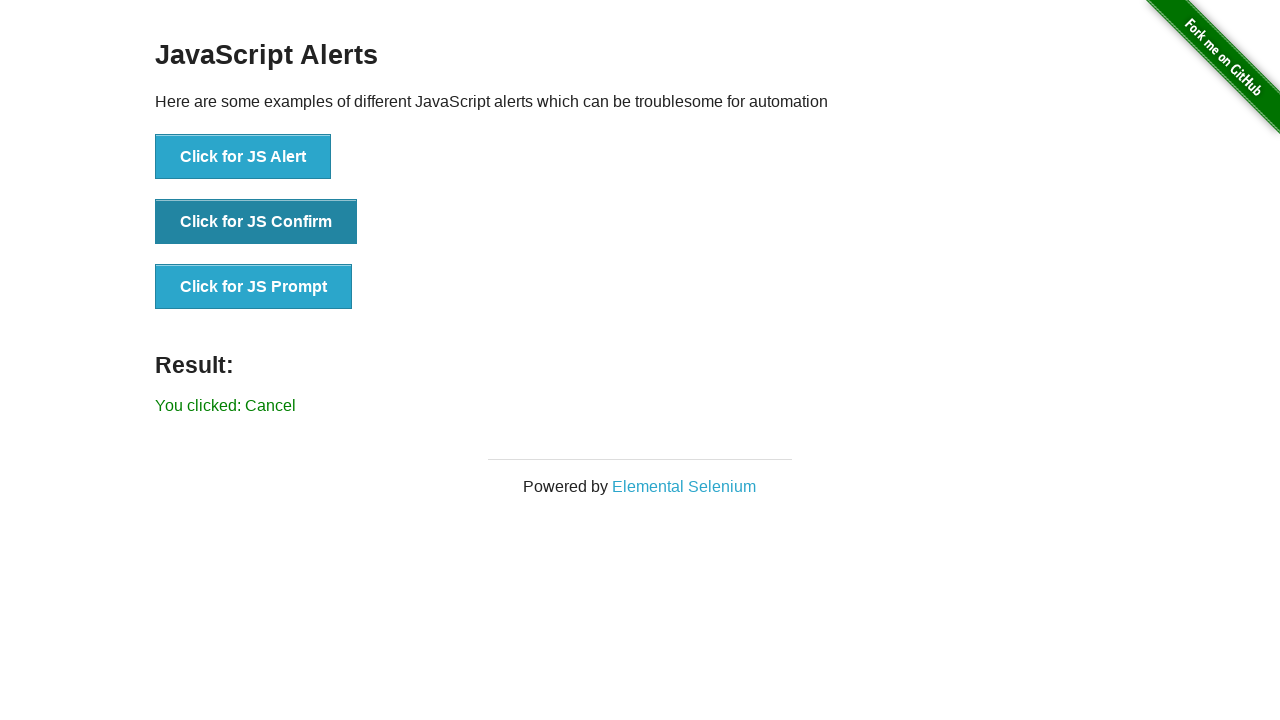

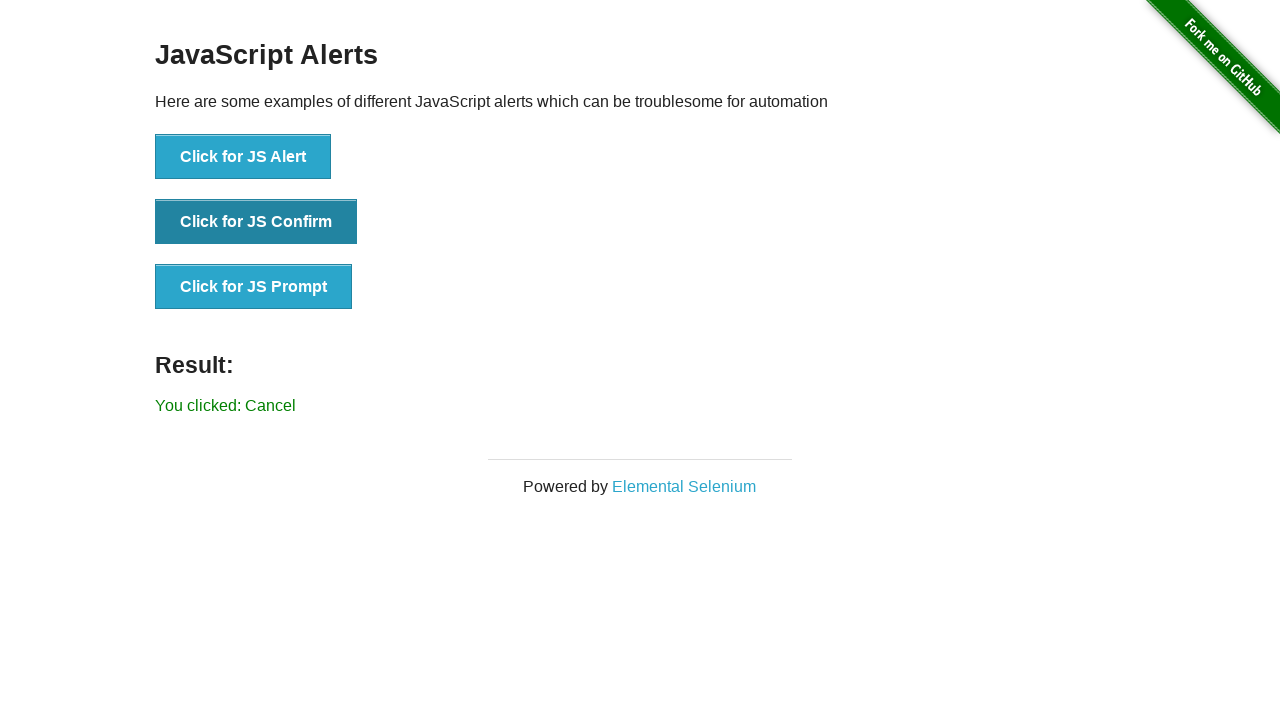